Navigates to CoinTelegraph homepage and verifies that post card titles are present on the page

Starting URL: https://cointelegraph.com/

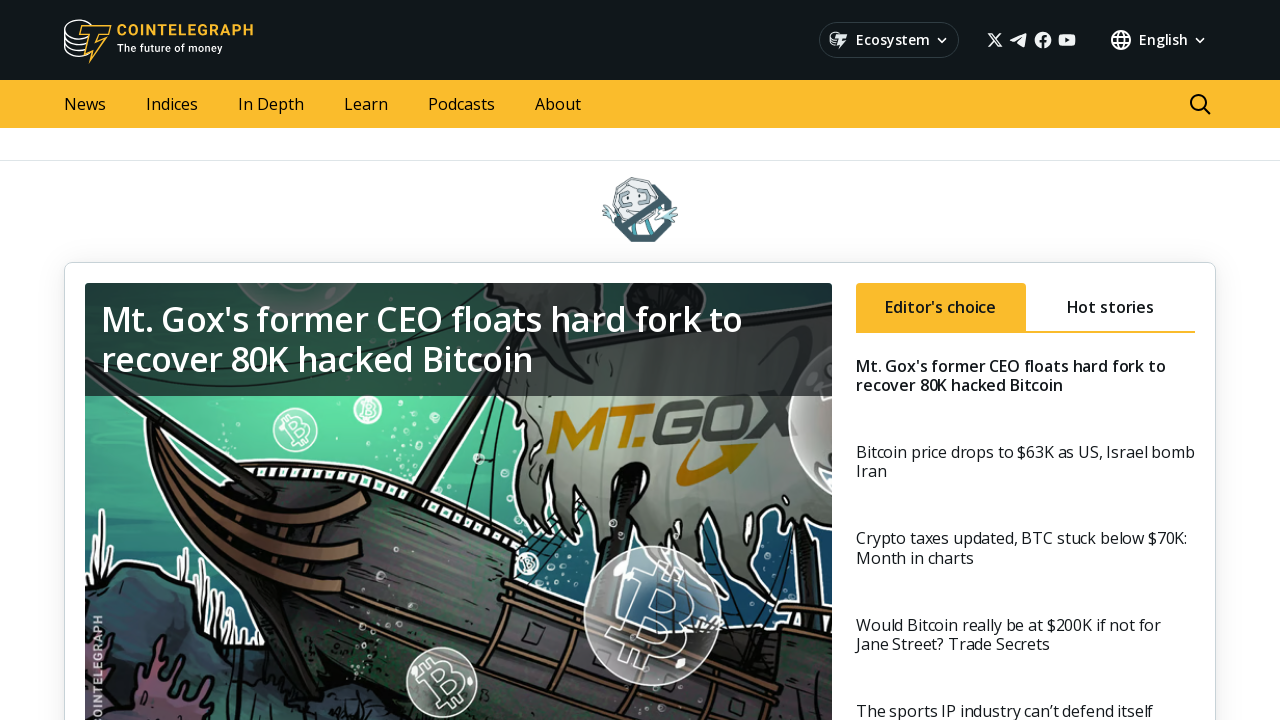

Navigated to CoinTelegraph homepage
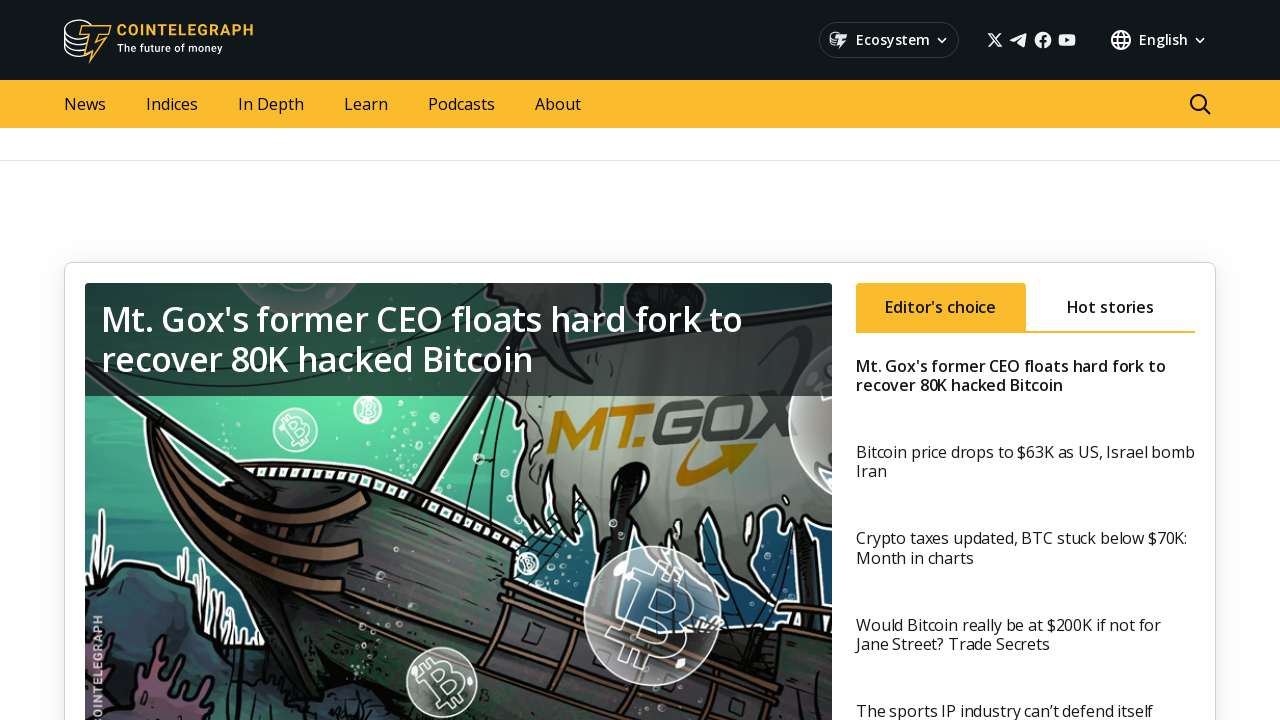

Post card titles loaded on the page
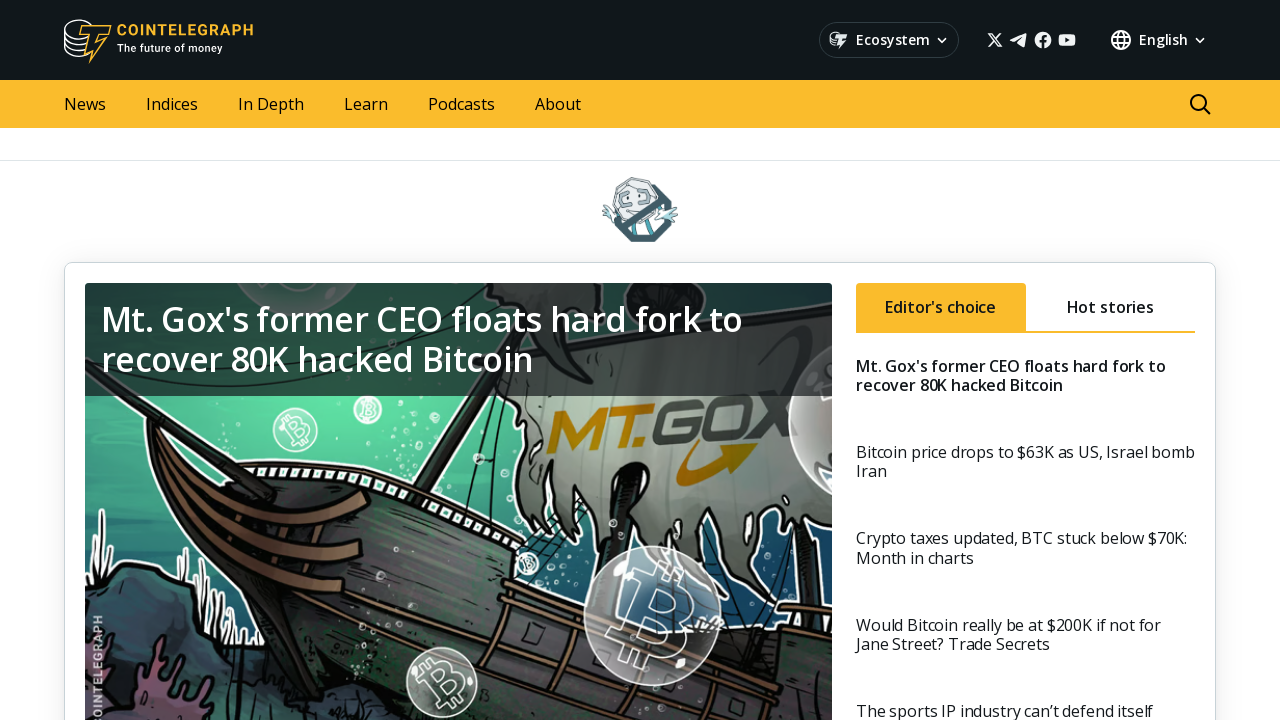

Verified that post card titles are present on the page
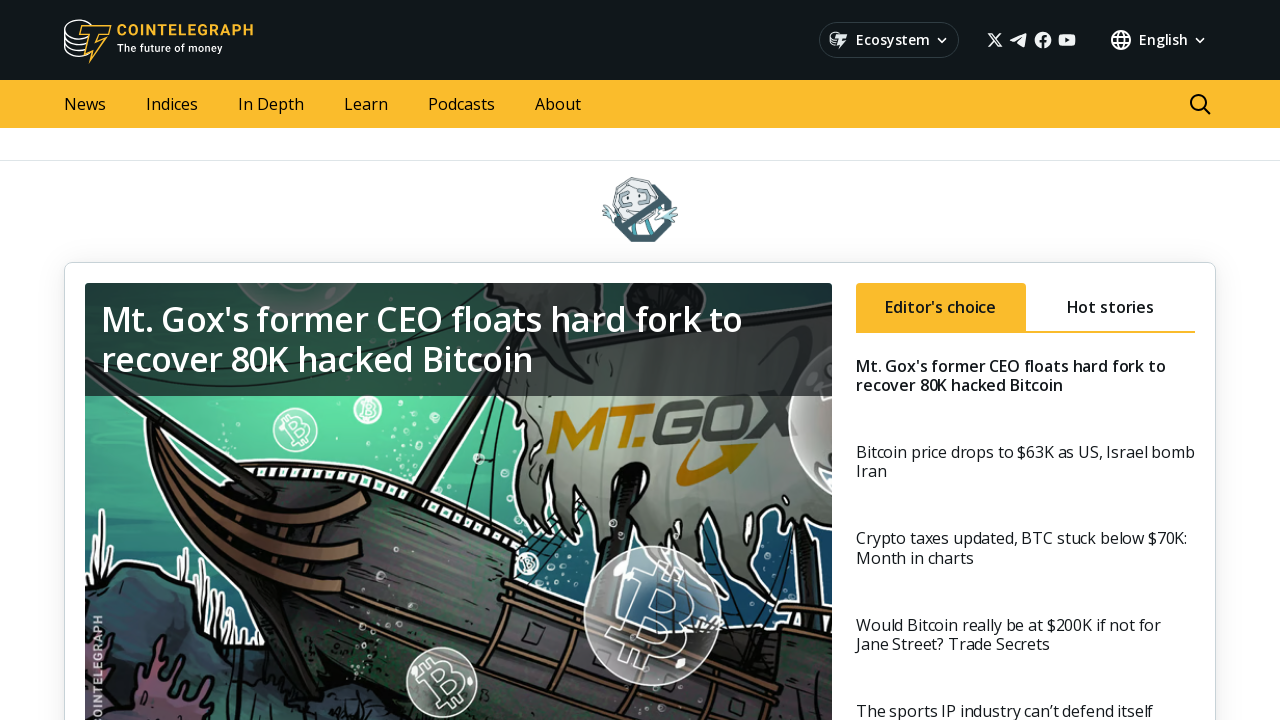

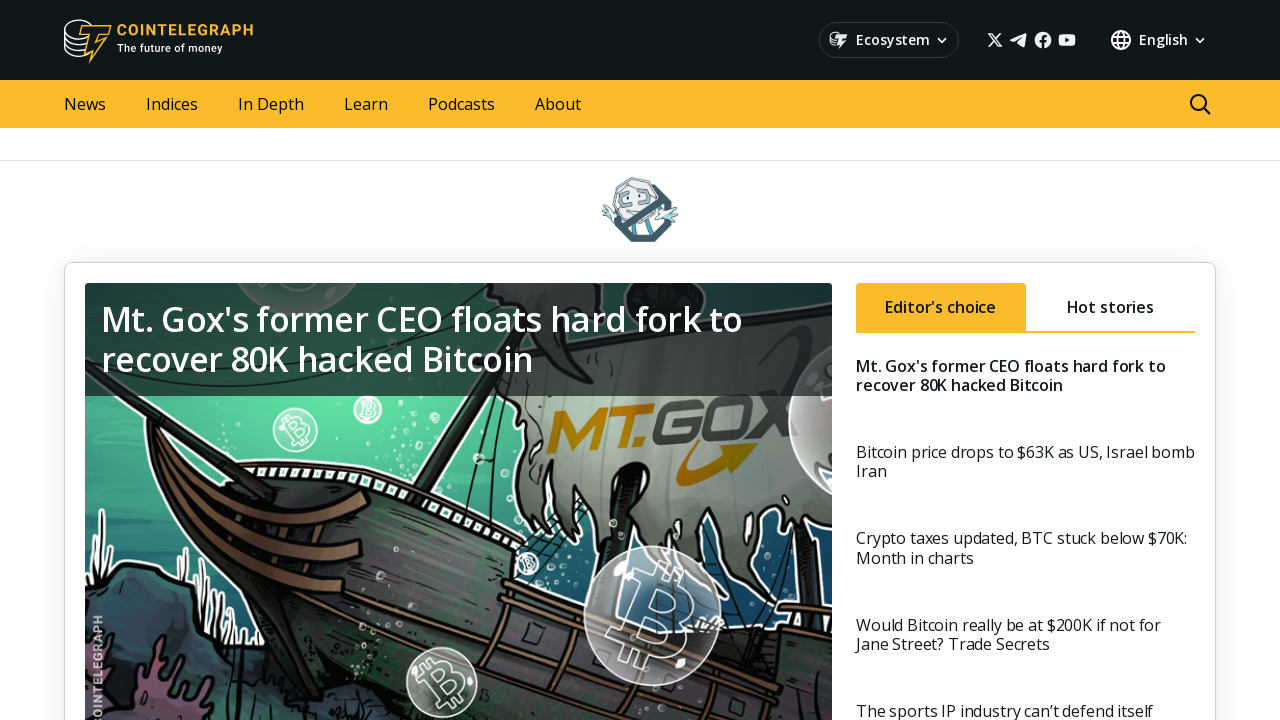